Tests form submission on DemoQA by filling text box fields with user information and submitting the form

Starting URL: https://demoqa.com/elements

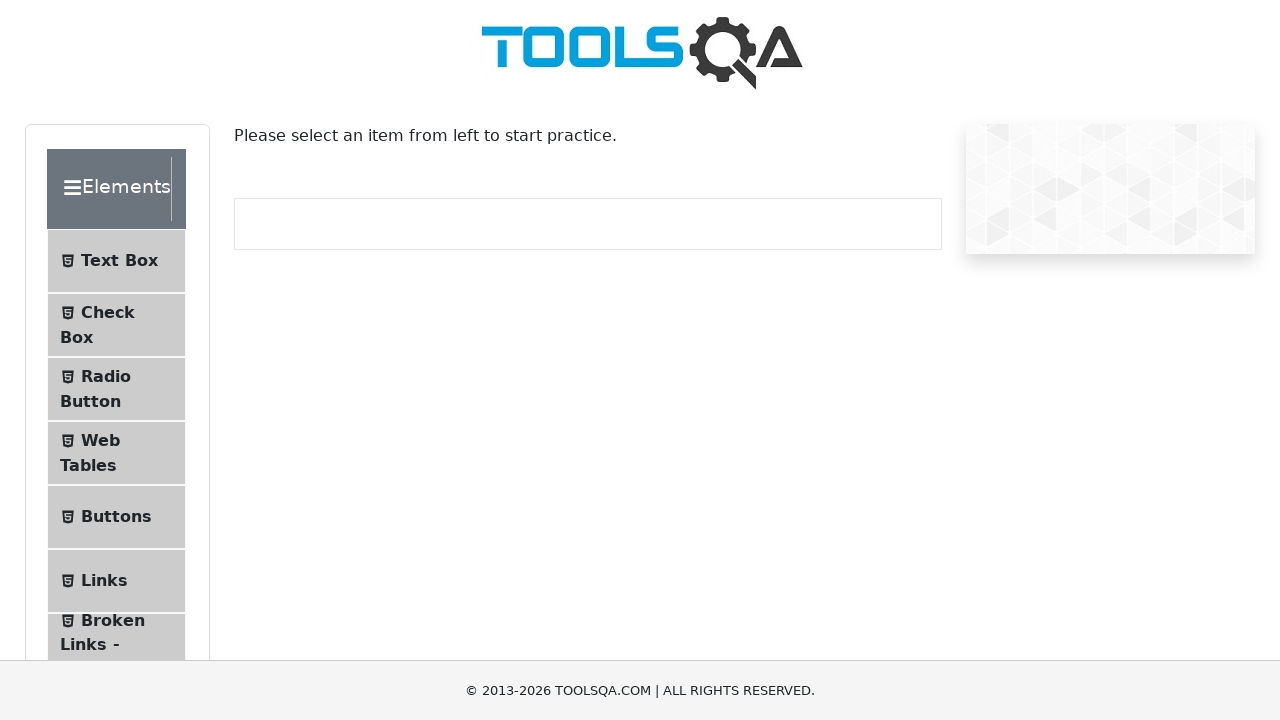

Clicked on Text Box element at (119, 261) on .text
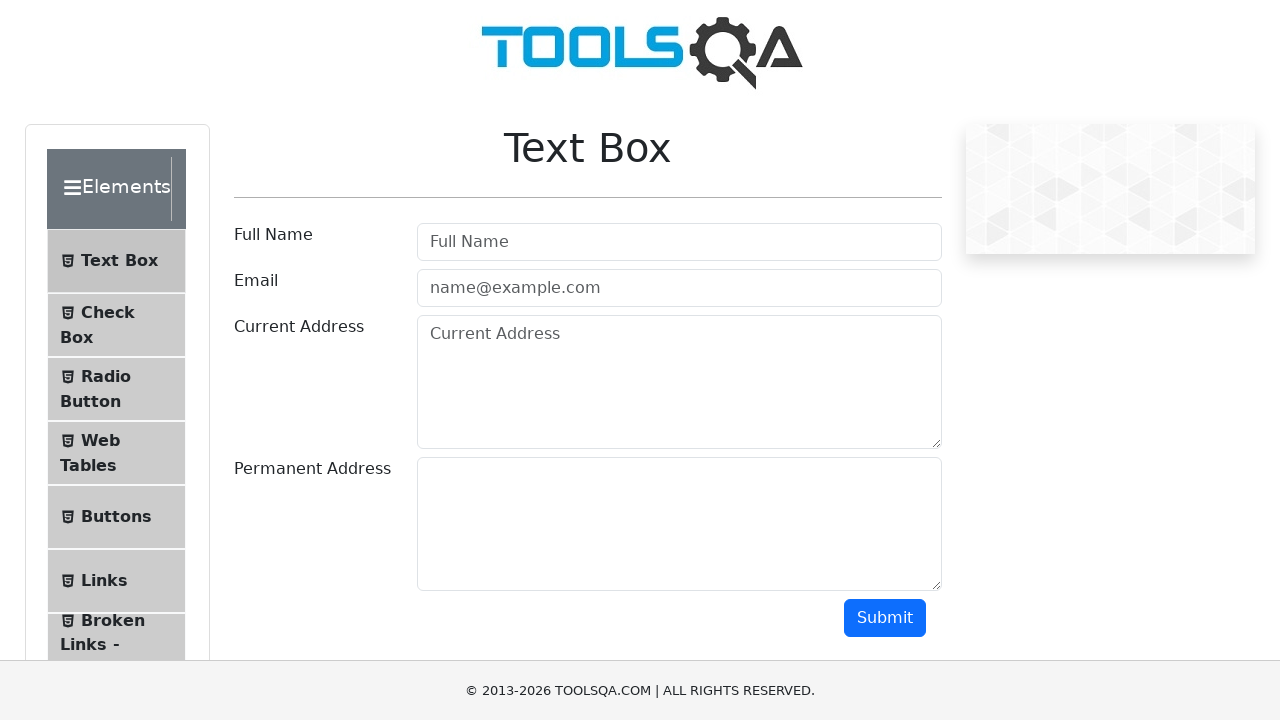

Filled user name field with 'Ashur Smith' on #userName
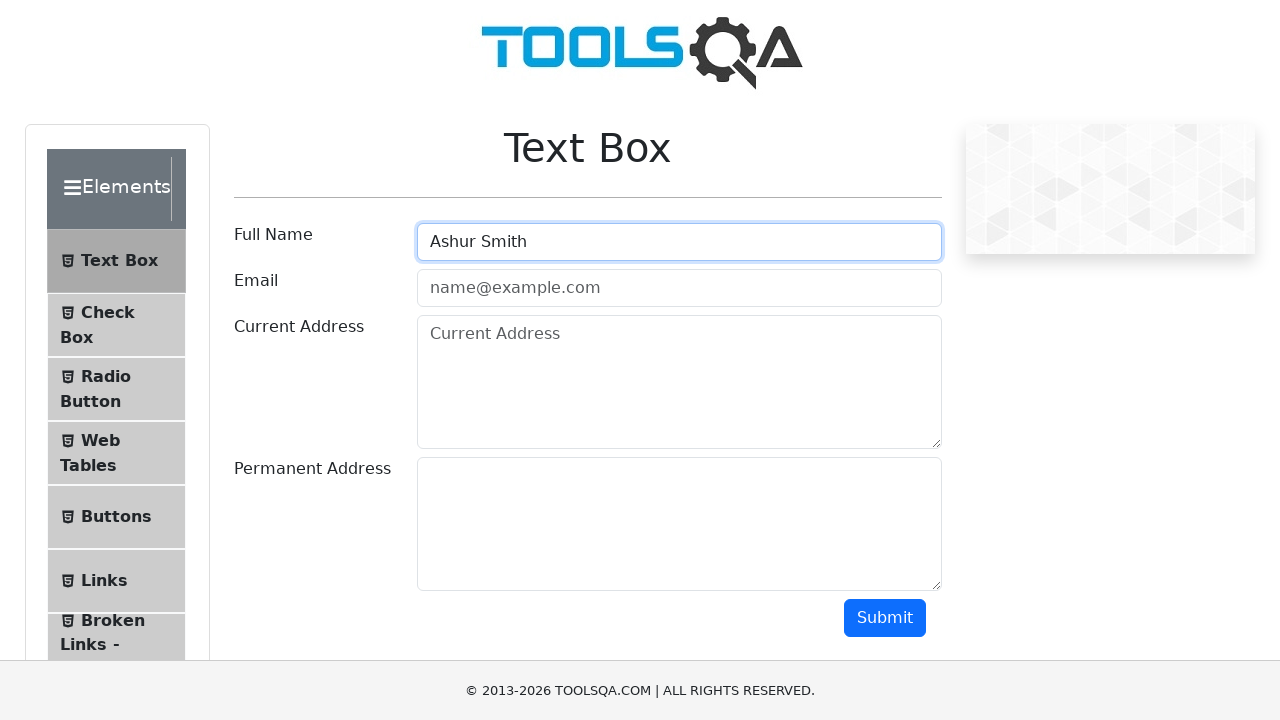

Filled email field with 'ashur@smith.com' on #userEmail
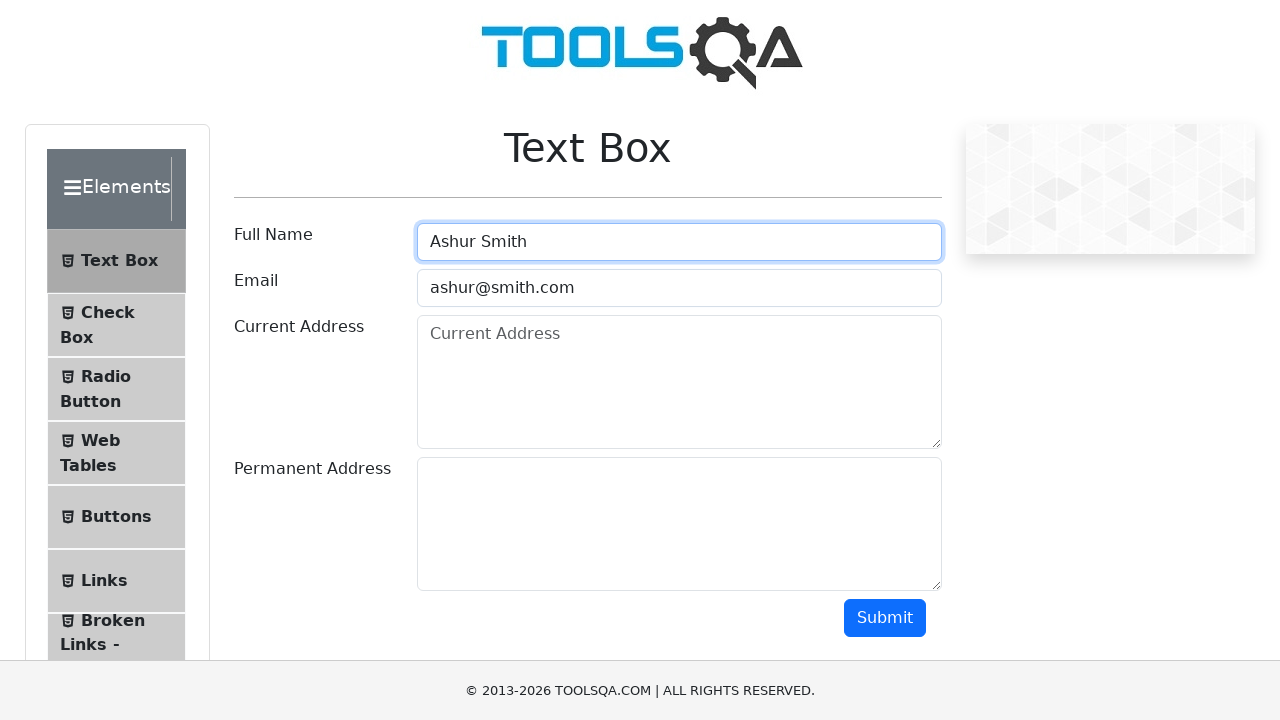

Filled current address field with '2500 west End A, Cooksville, AZ, 67490' on #currentAddress
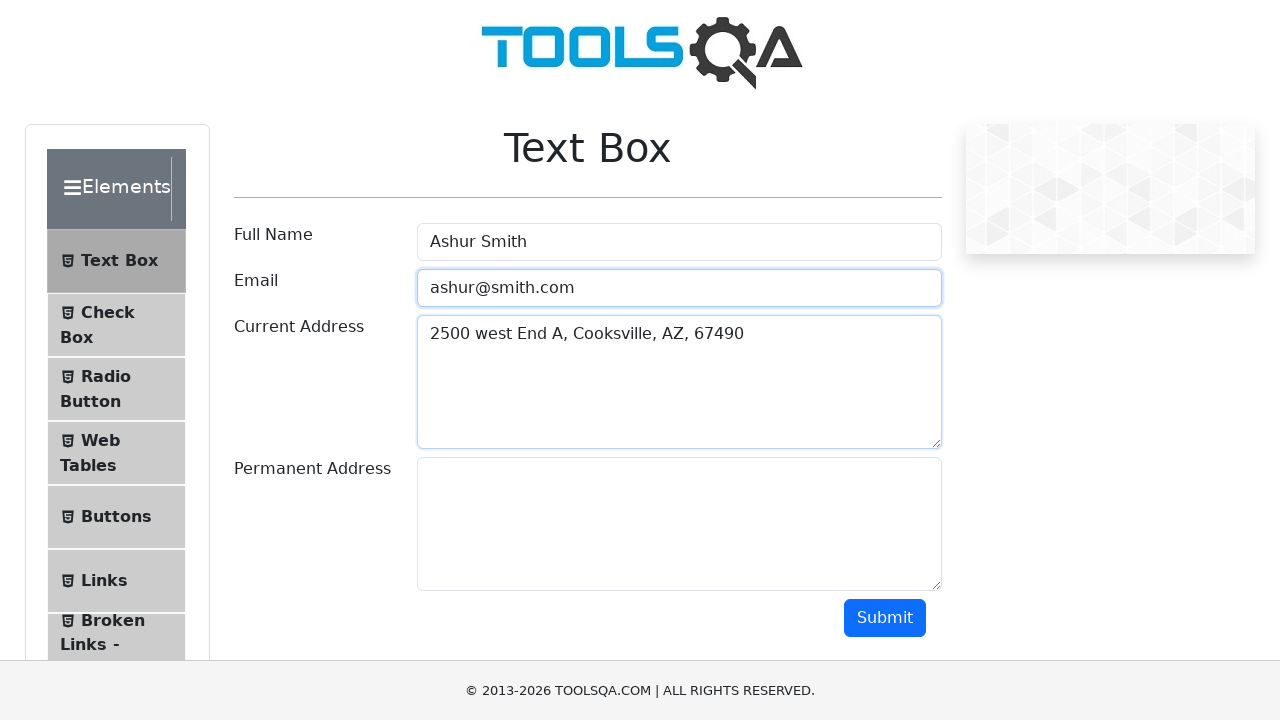

Filled permanent address field with '2500 west End A, Cooksville, AZ, 67490' on #permanentAddress
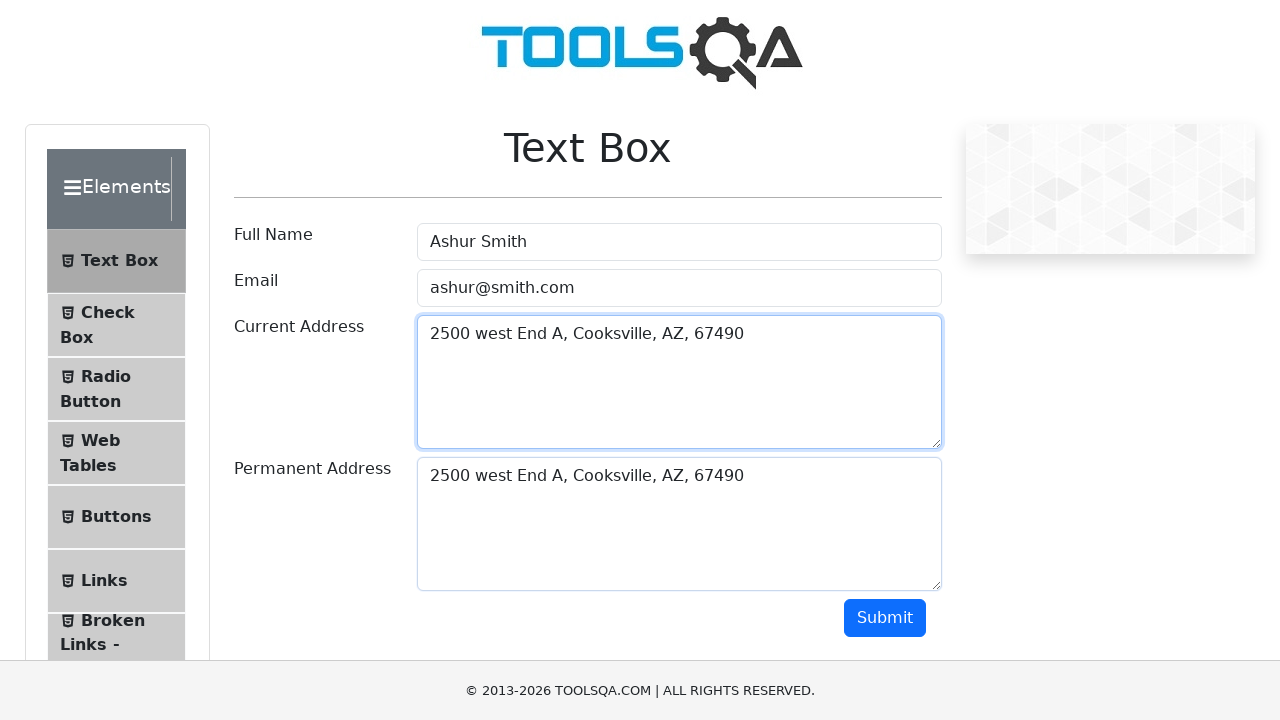

Scrolled to bottom of page to reveal submit button
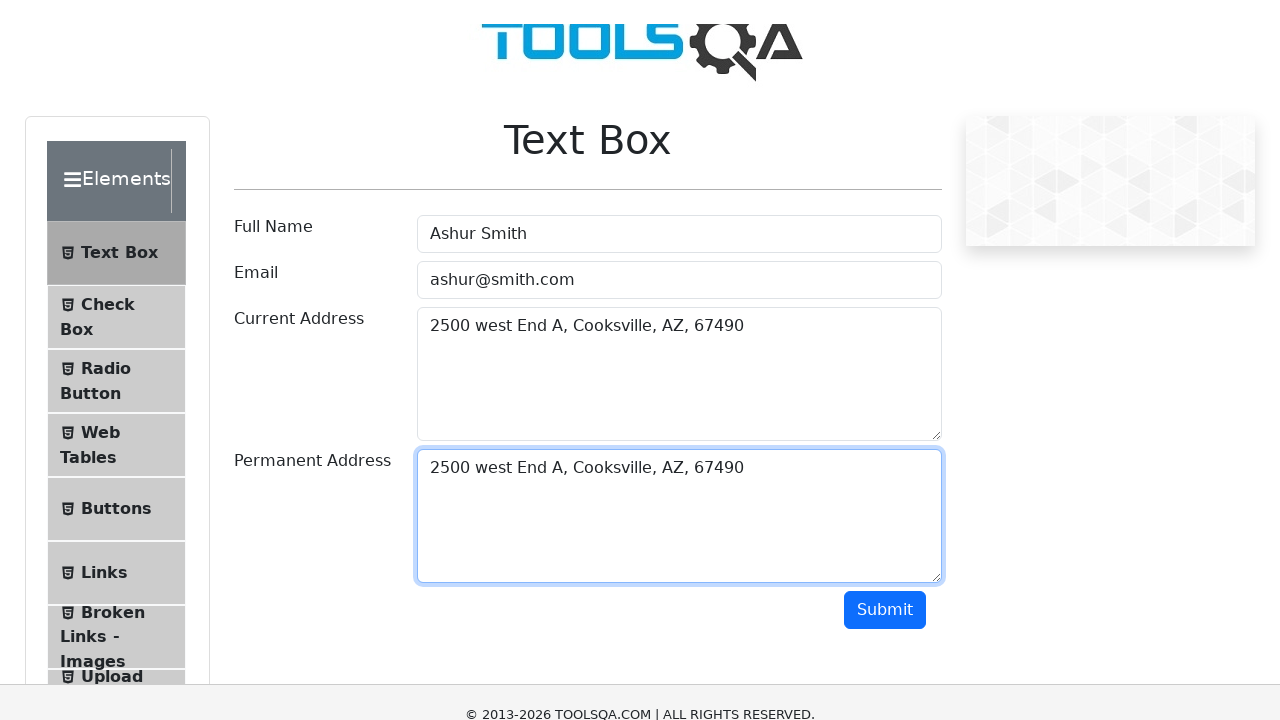

Clicked submit button to submit form at (885, 19) on #submit
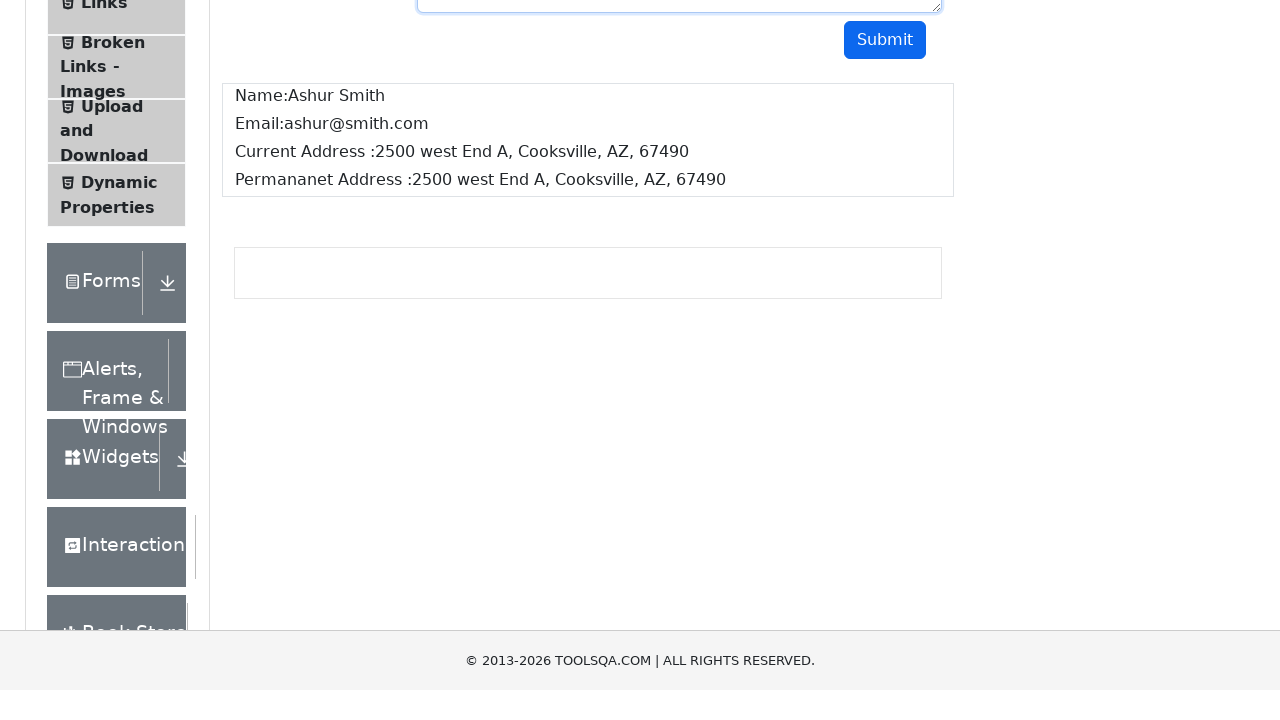

Verified form submission by waiting for email output element
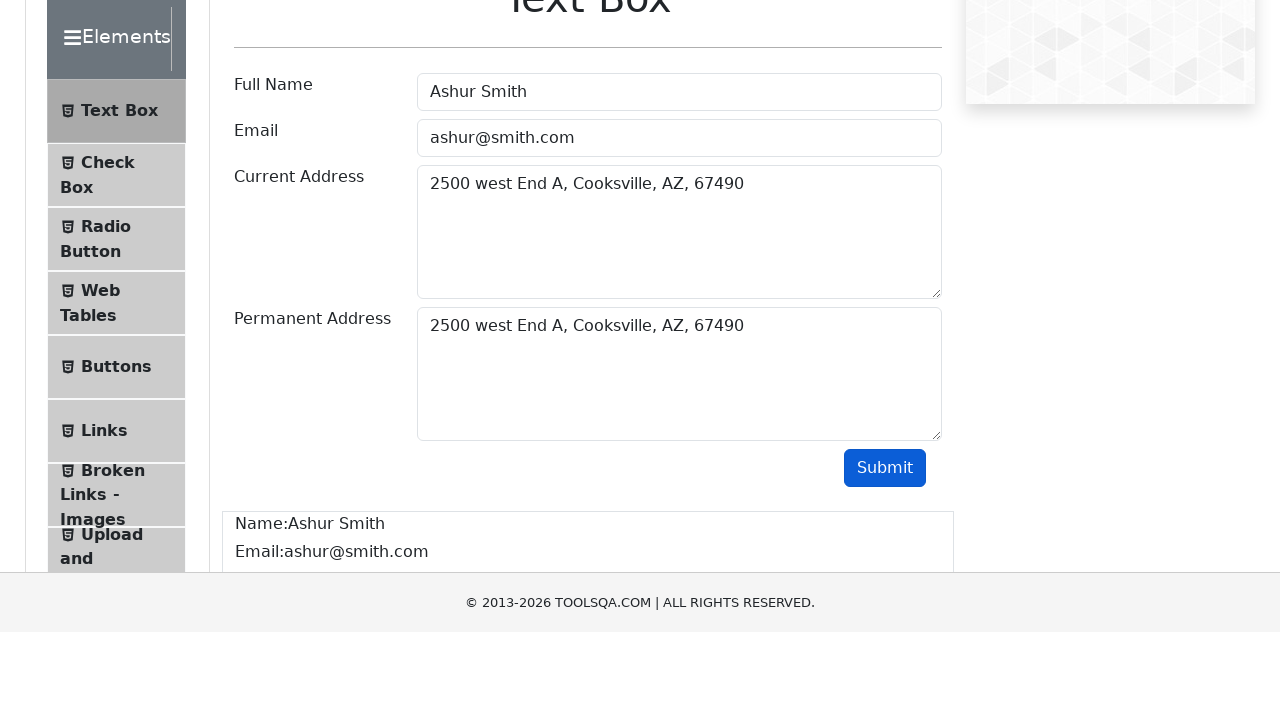

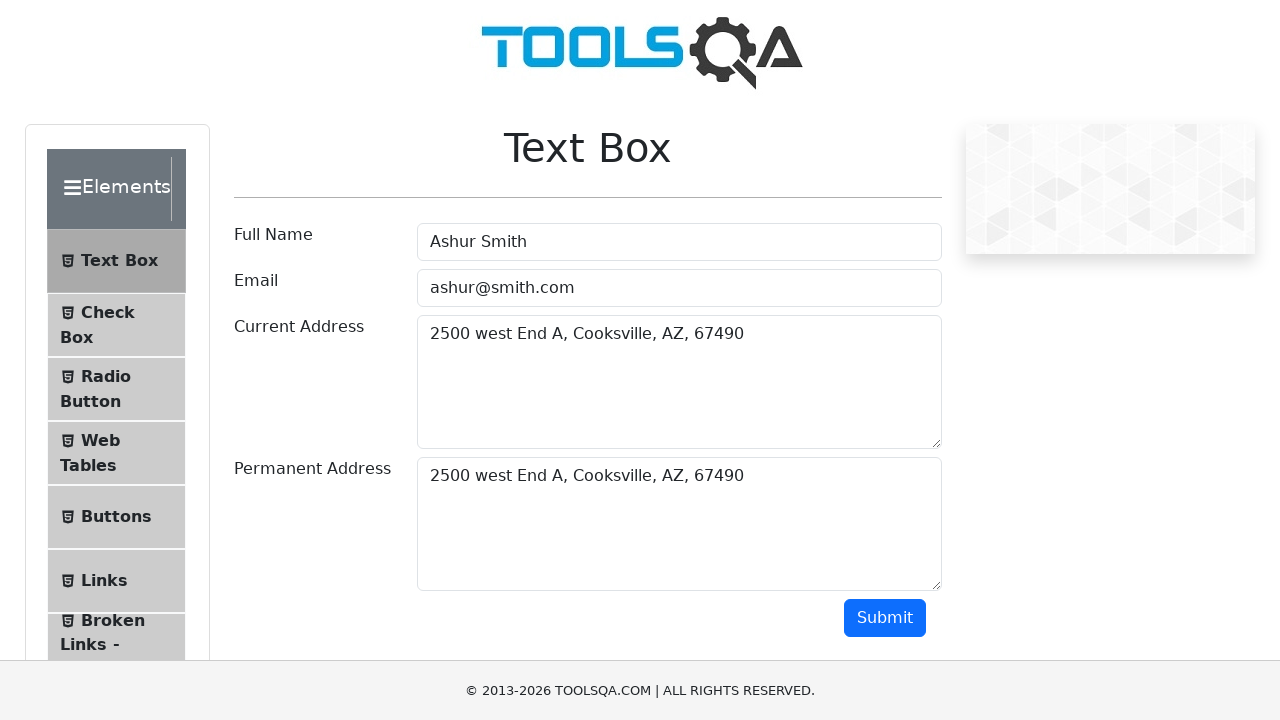